Tests prompt alert functionality by clicking the Prompt Alert button, entering a custom message in the prompt, accepting it, and verifying the result

Starting URL: https://training-support.net/webelements/alerts

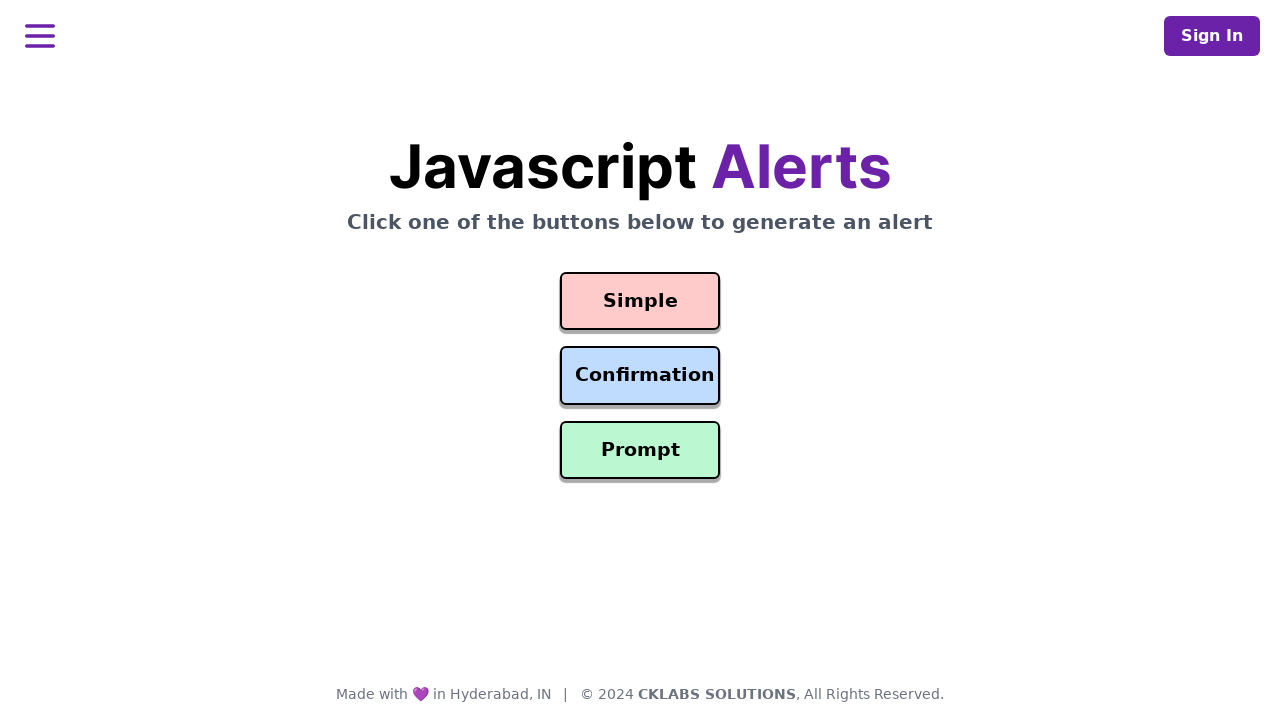

Set up dialog handler to accept prompt with custom message
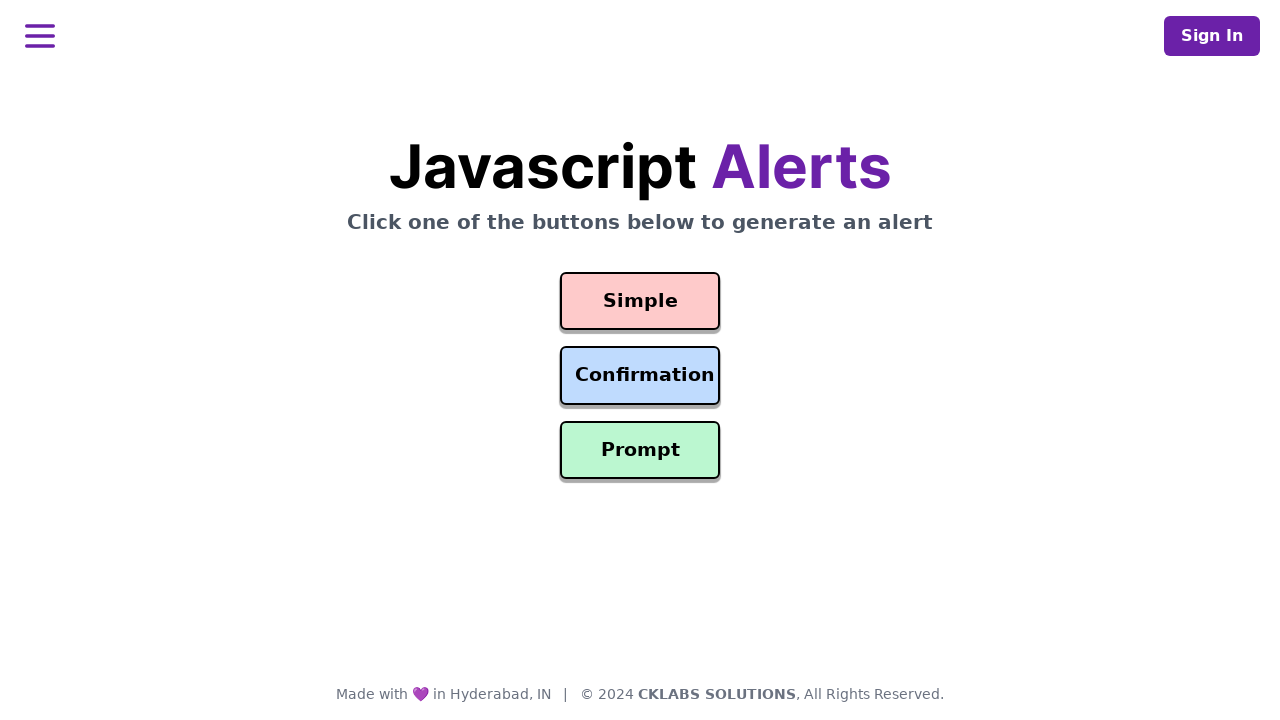

Clicked the Prompt Alert button at (640, 450) on #prompt
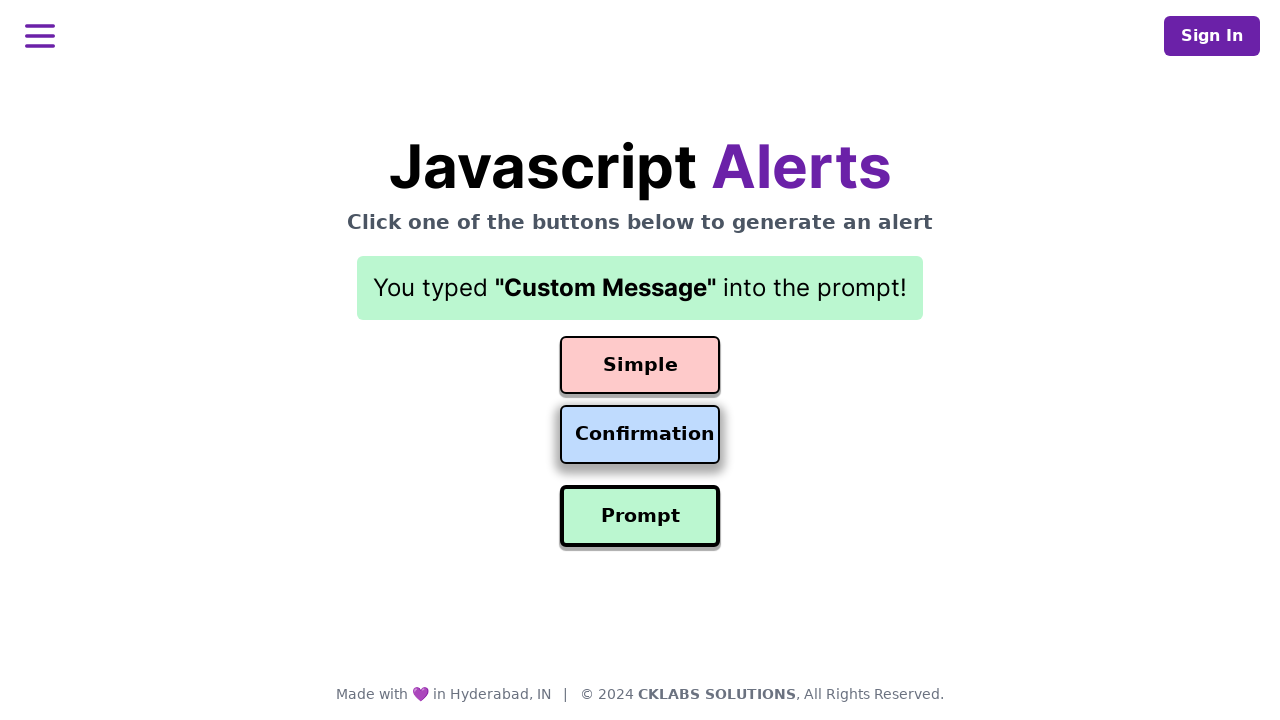

Result text appeared after prompt was accepted
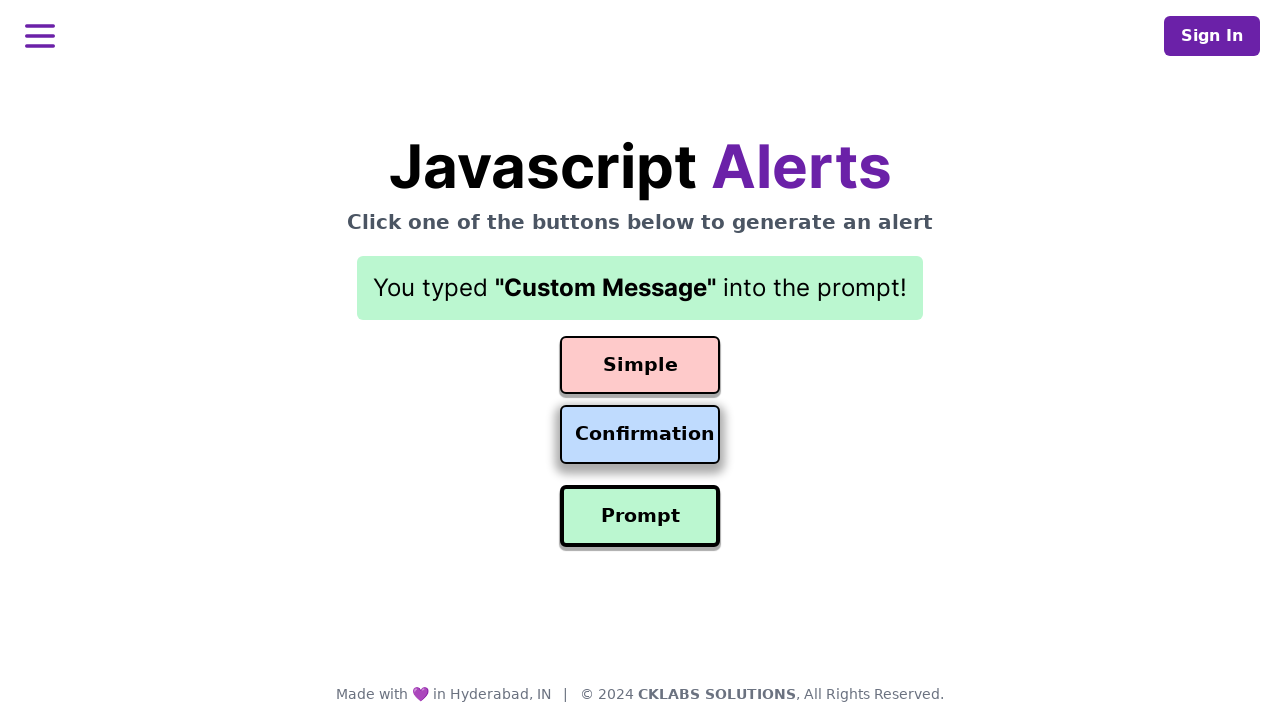

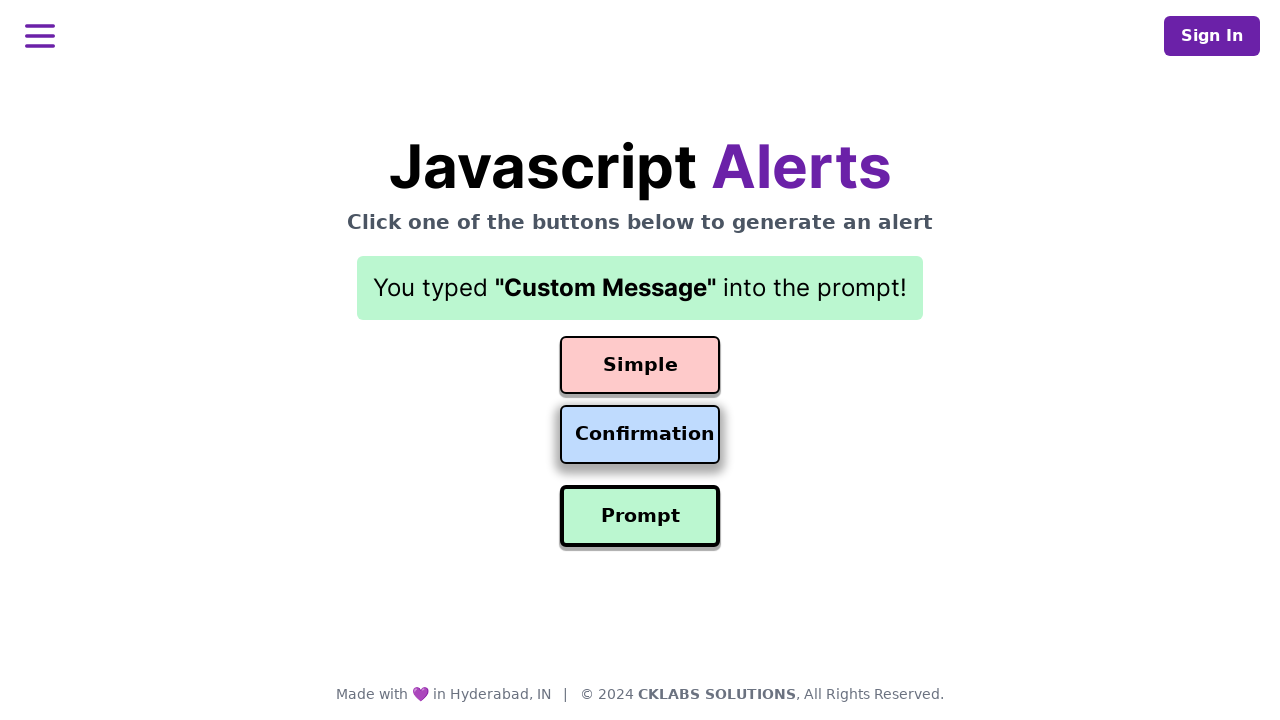